Opens a link that creates a popup window, switches to the new window, maximizes it, and then closes it

Starting URL: http://omayo.blogspot.com/

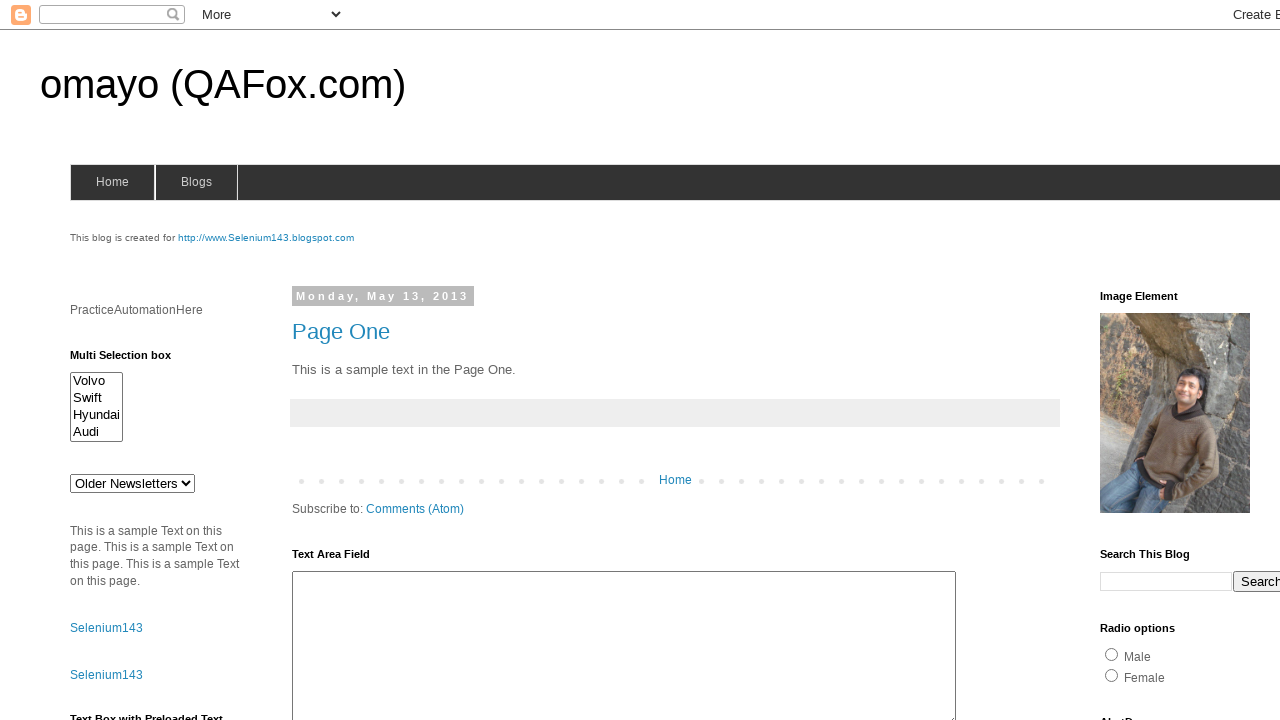

Clicked link to open new window at (132, 360) on xpath=//a[contains(text(),'Open')]
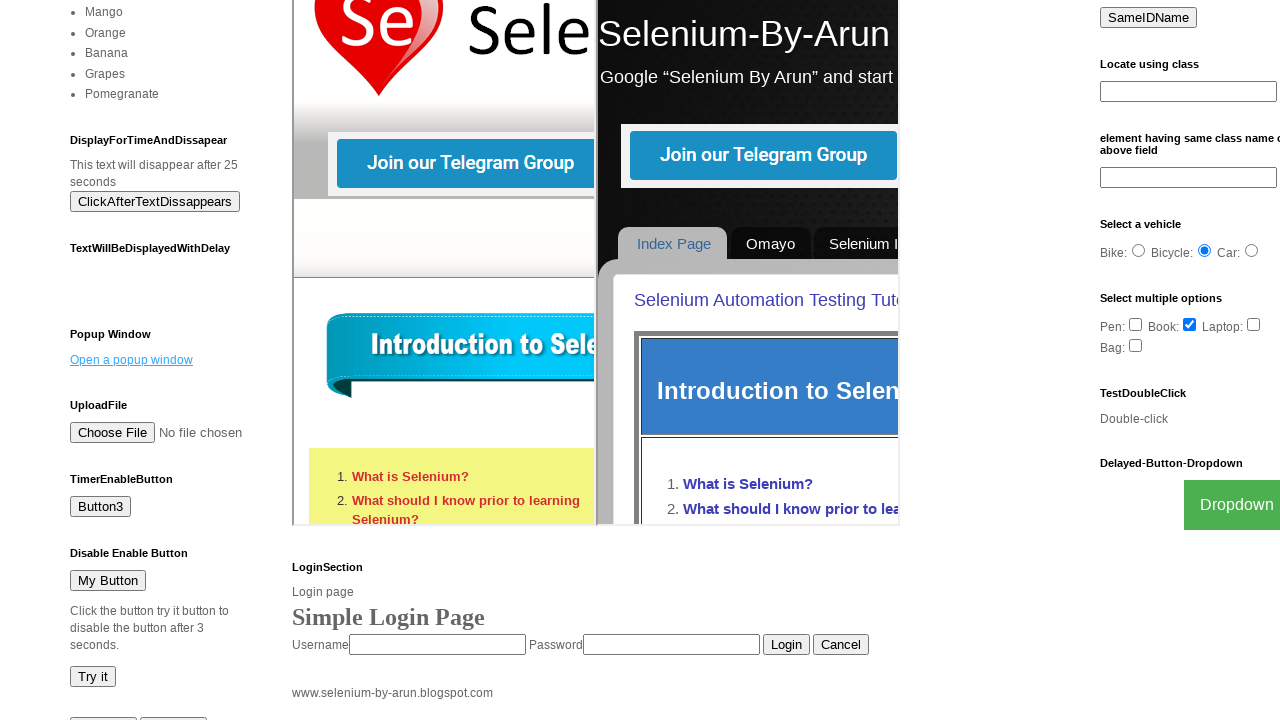

New popup window was opened and captured
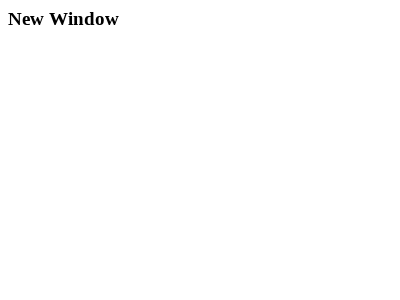

Switched focus to new popup window
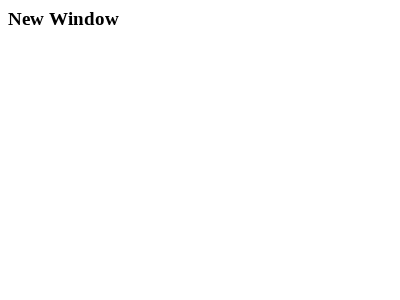

Waited 3 seconds to observe the window
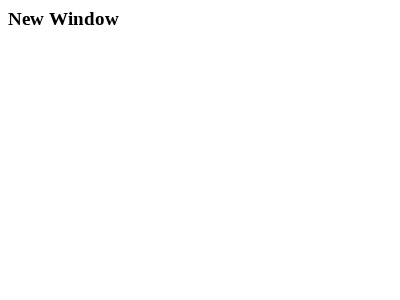

Closed the popup window
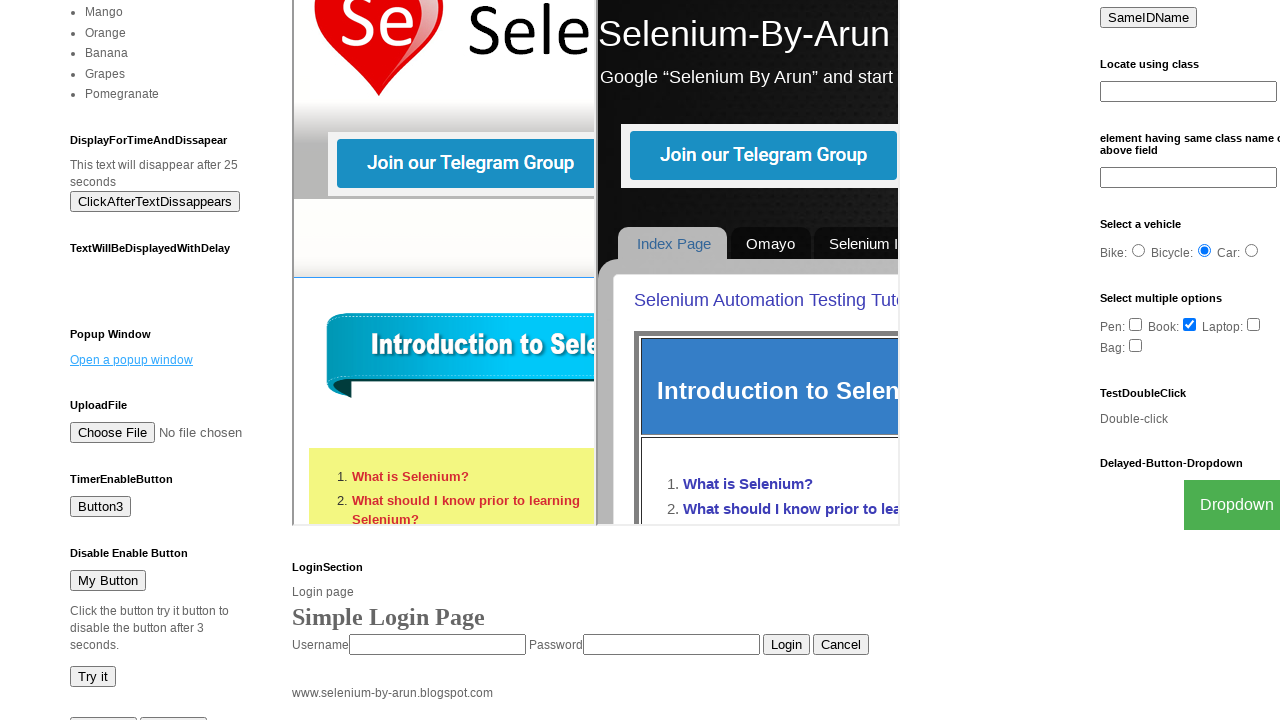

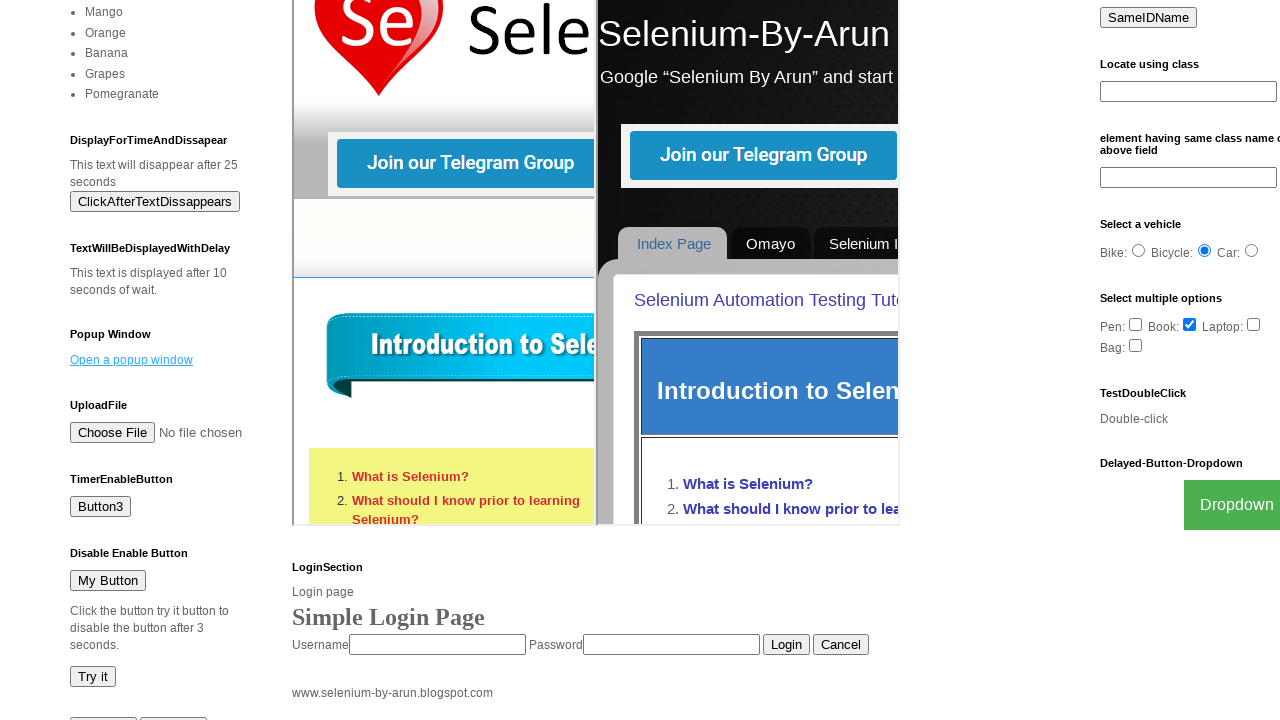